Tests a BMI calculator by entering weight and height values, clicking calculate, verifying the result, and resetting the form.

Starting URL: https://atidcollege.co.il/Xamples/bmi/

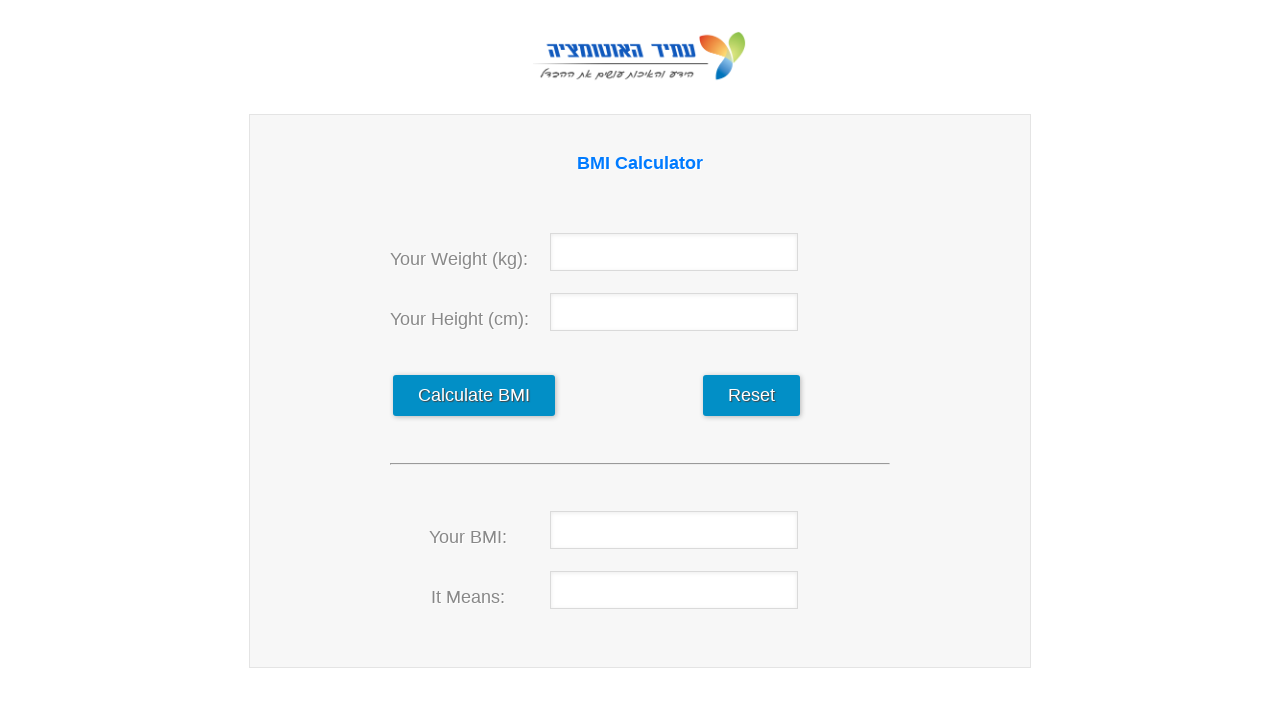

Filled weight field with 70 kg on #weight
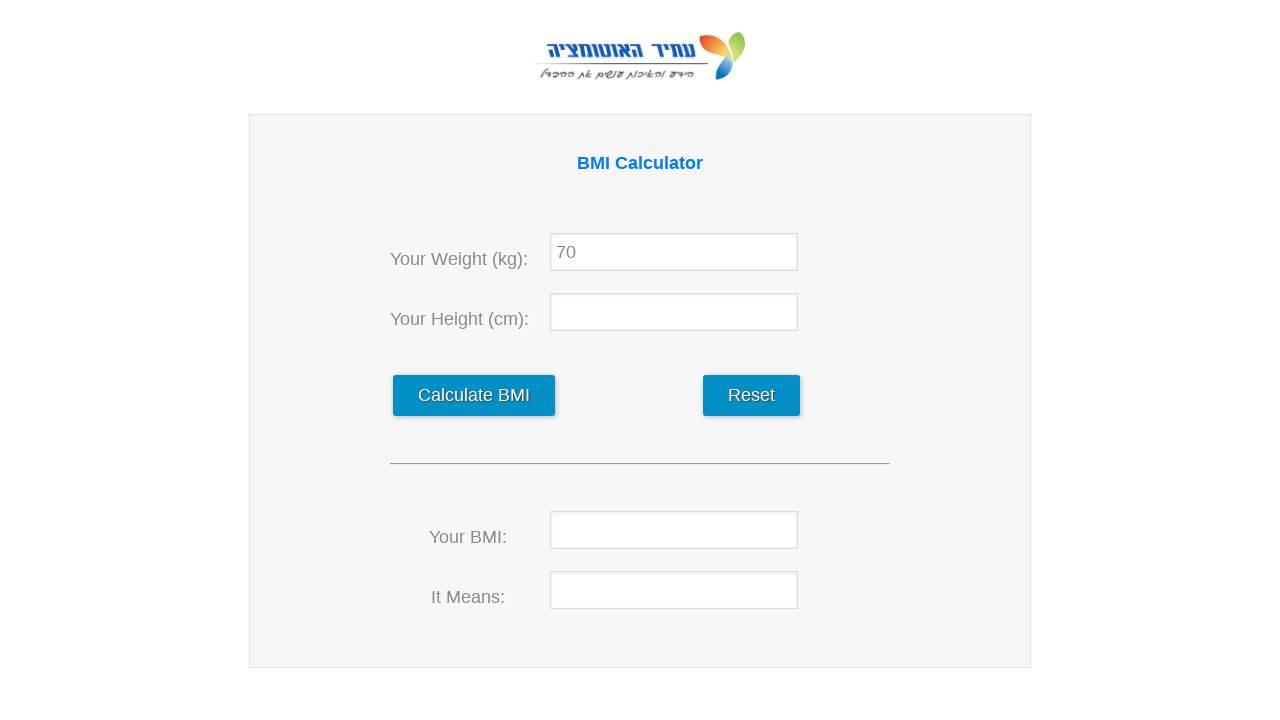

Filled height field with 175 cm on #hight
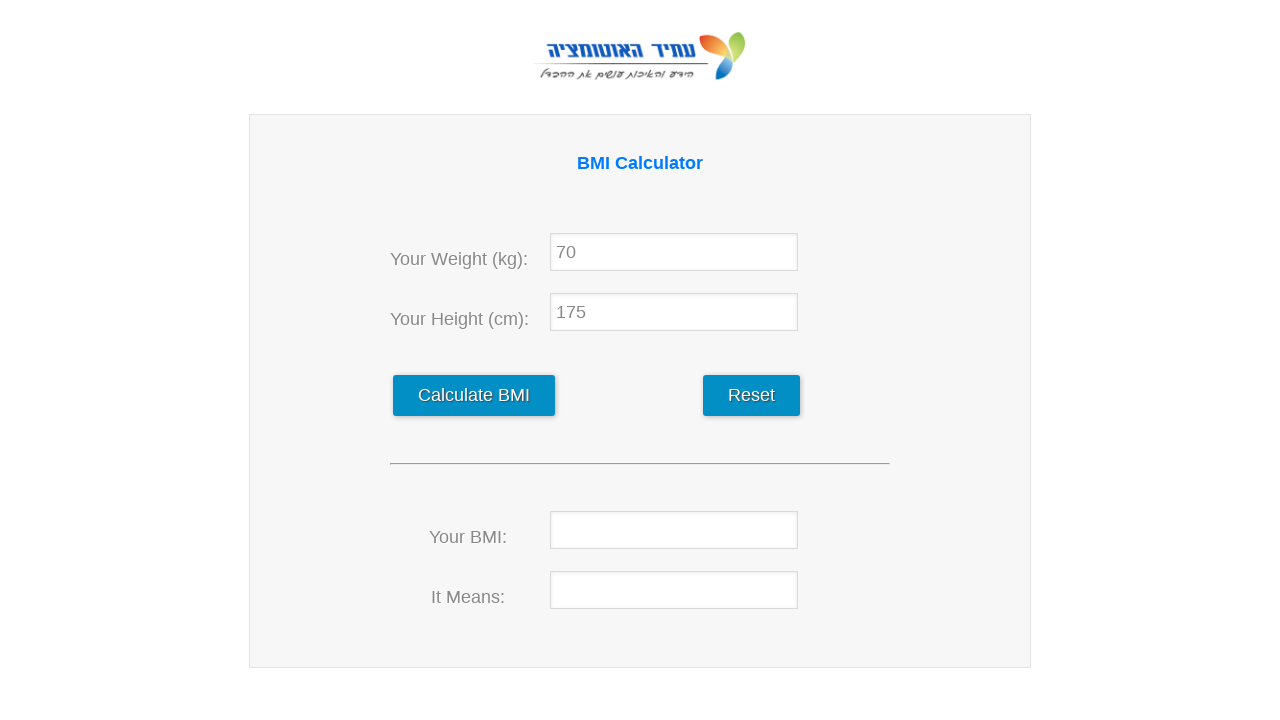

Clicked calculate button at (474, 396) on #calculate_data
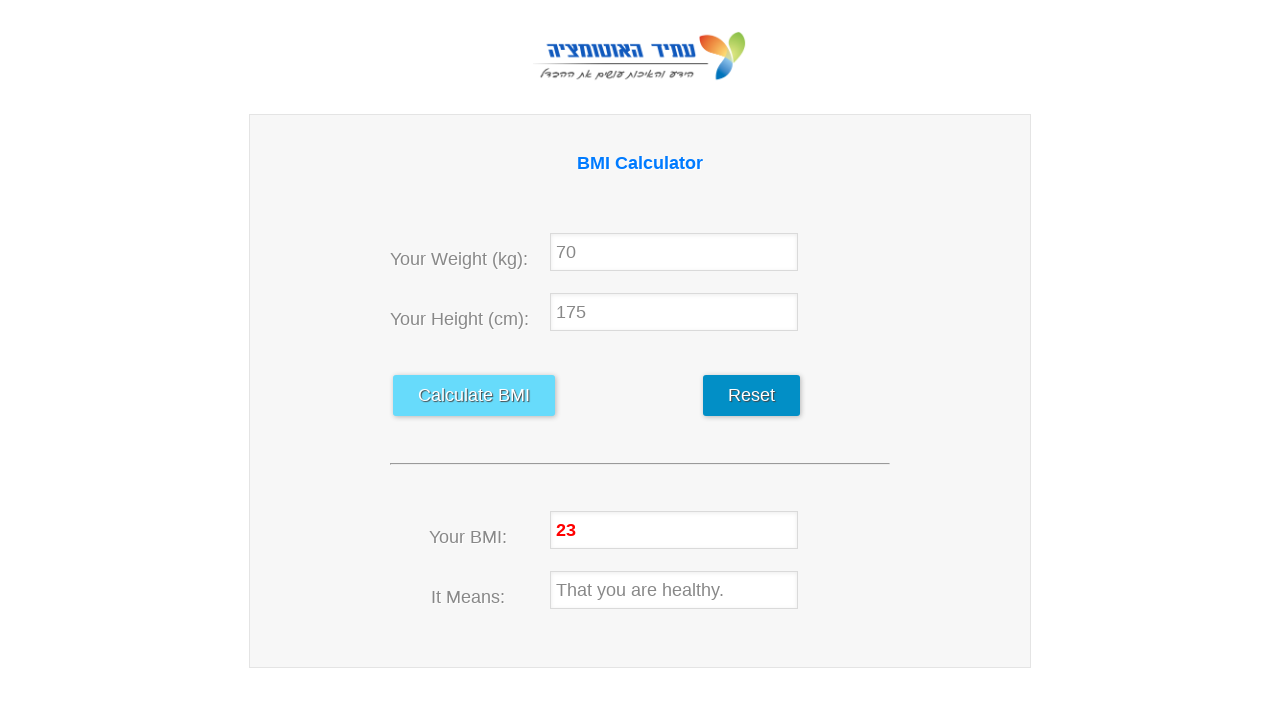

BMI result element loaded
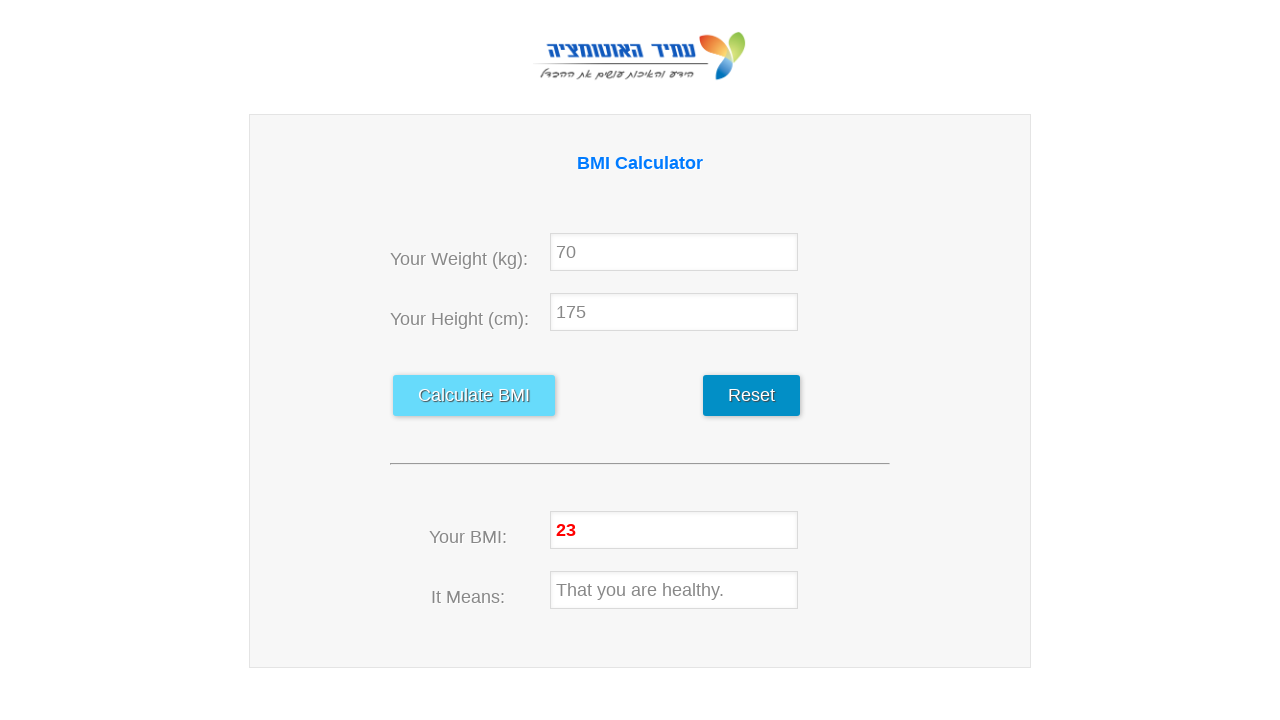

Retrieved BMI result value: 23
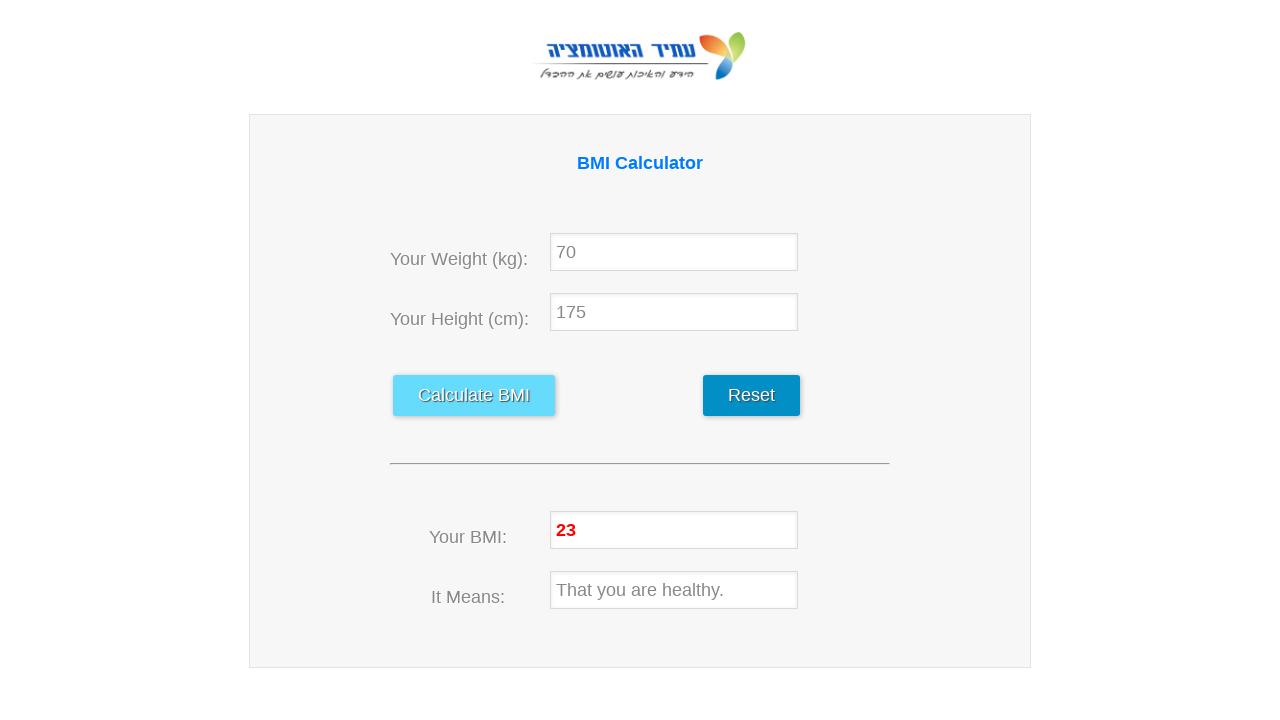

Clicked reset button to clear the form at (752, 396) on #reset_data
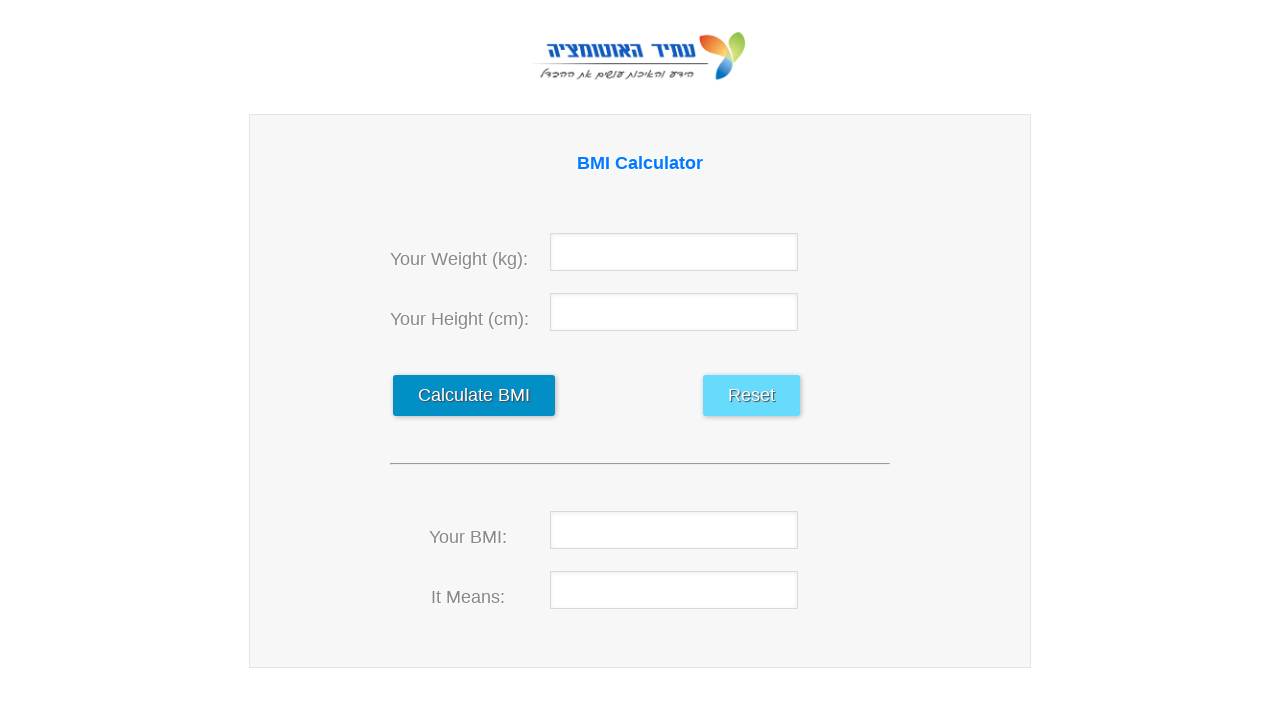

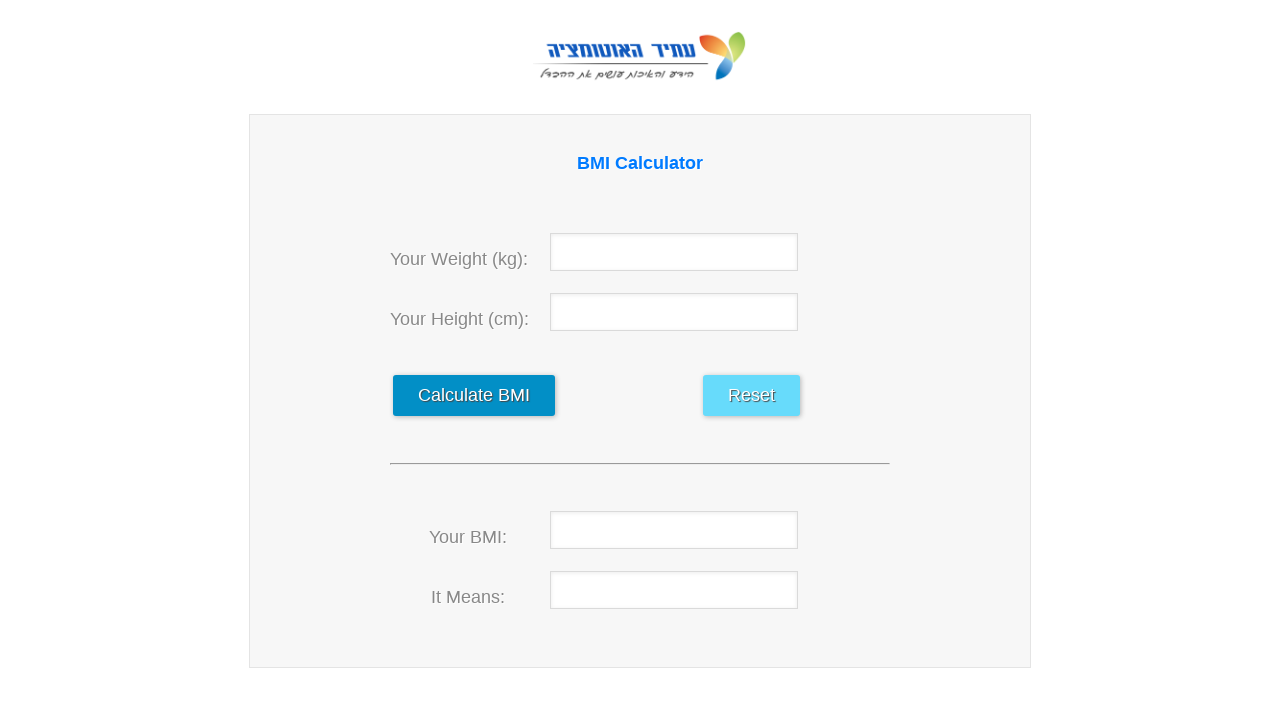